Tests key press detection by pressing the space key and verifying it is detected

Starting URL: https://the-internet.herokuapp.com/

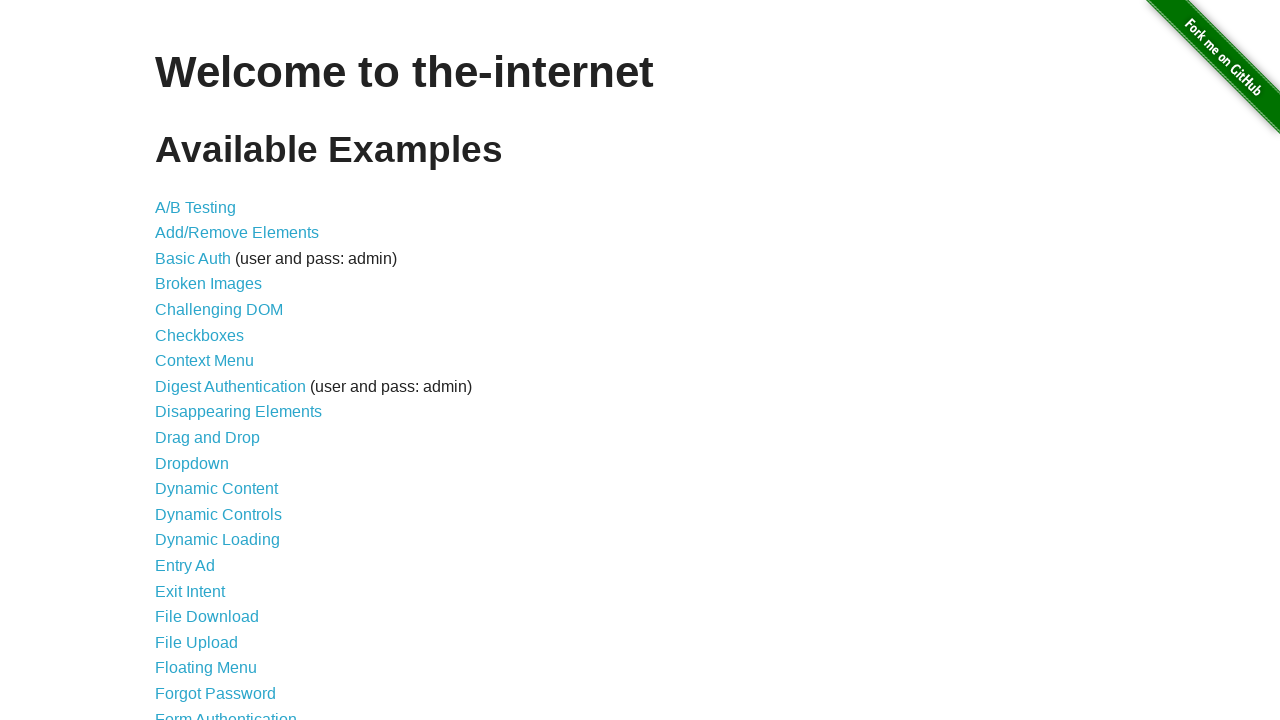

Clicked link to navigate to Key Presses page at (200, 360) on a[href='/key_presses']
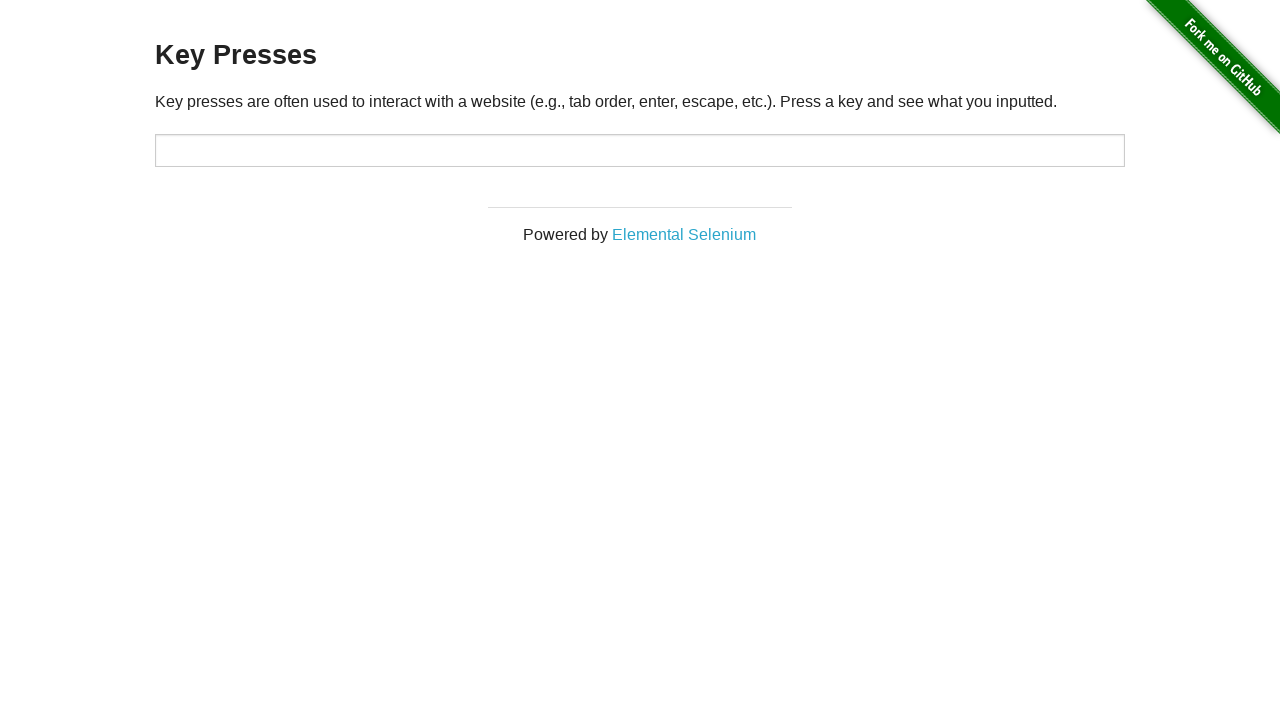

Pressed the SPACE key in target field on #target
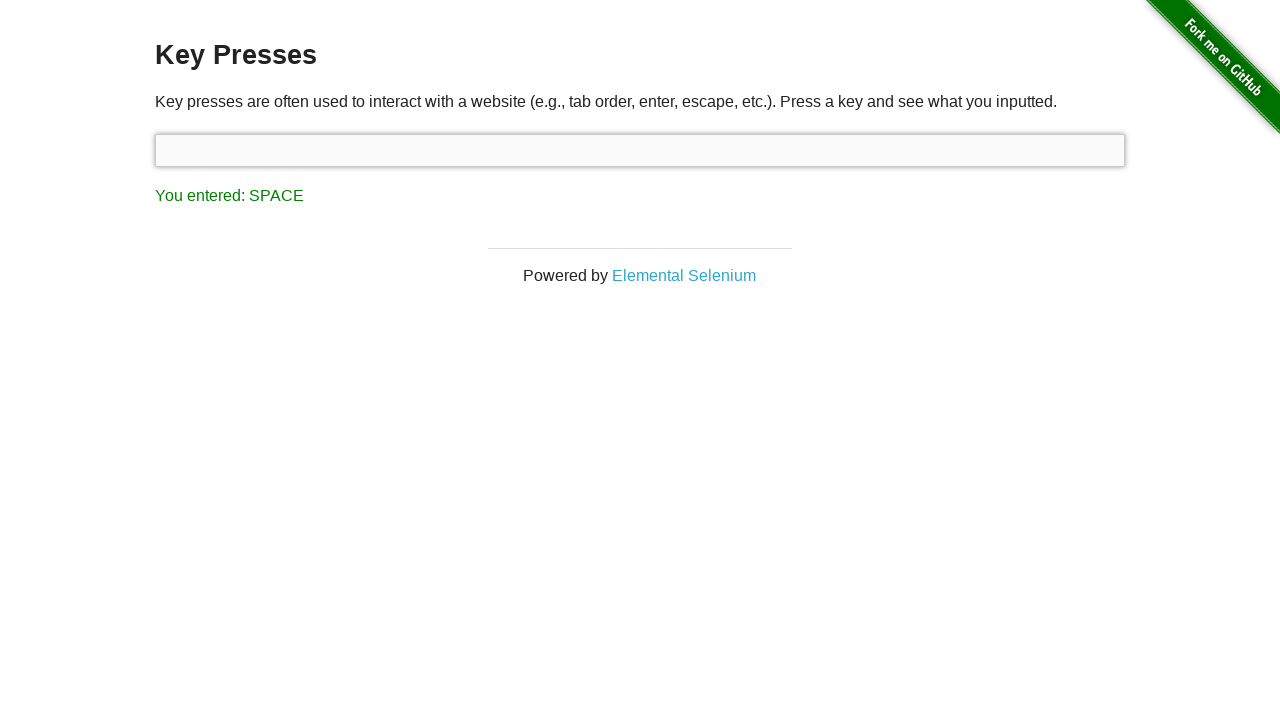

Verified SPACE key press was detected in result field
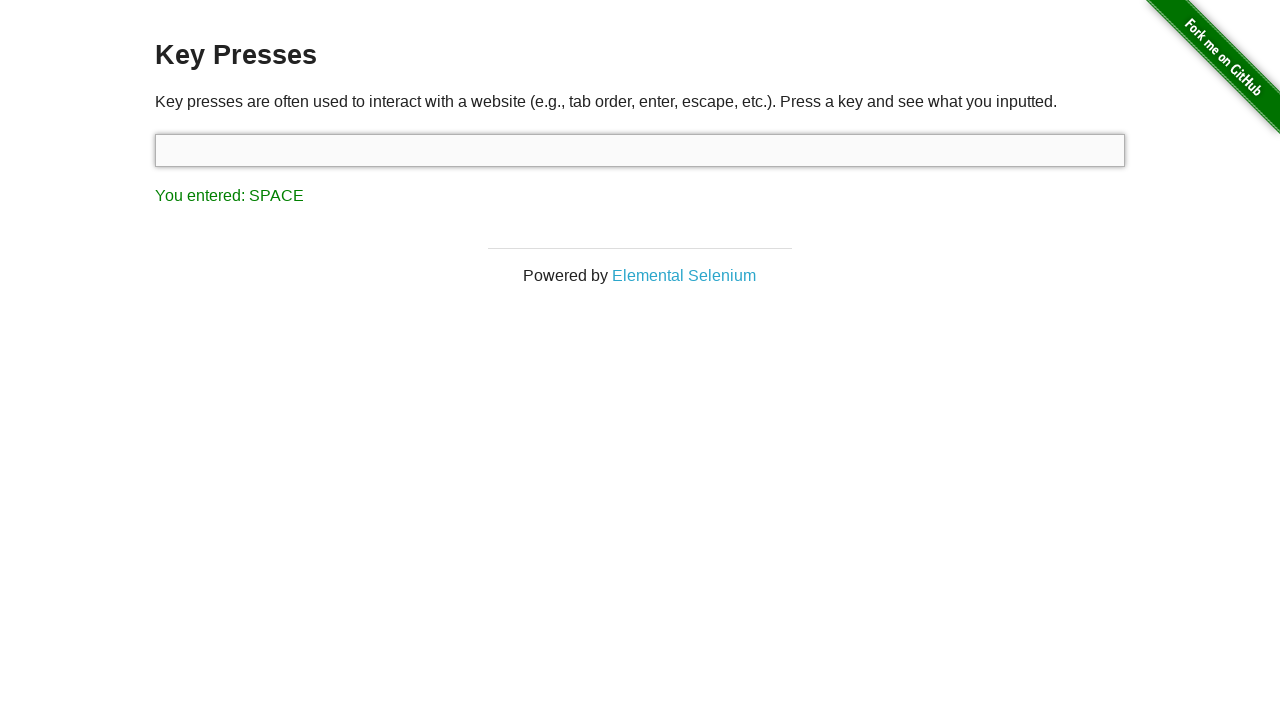

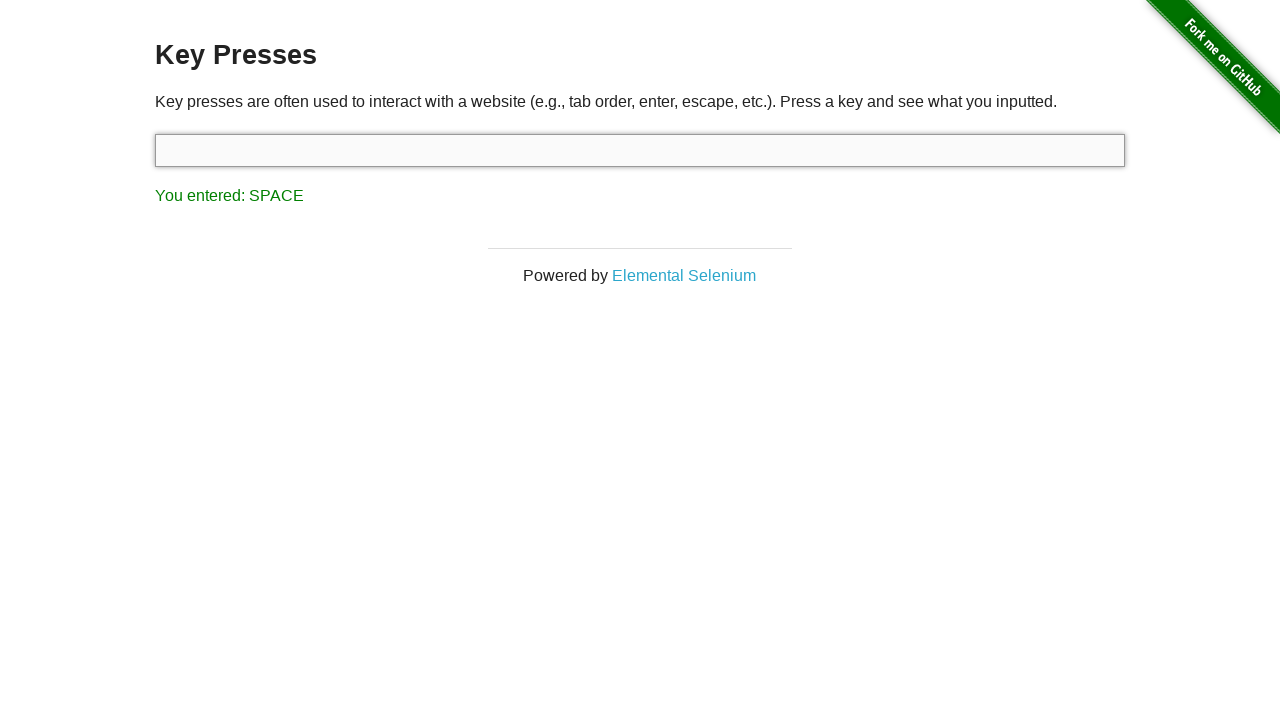